Tests form interactions on Sauce Labs' guinea-pig test page by filling a textbox with text, entering an email and comments, then clicking the submit button.

Starting URL: https://saucelabs.com/test/guinea-pig

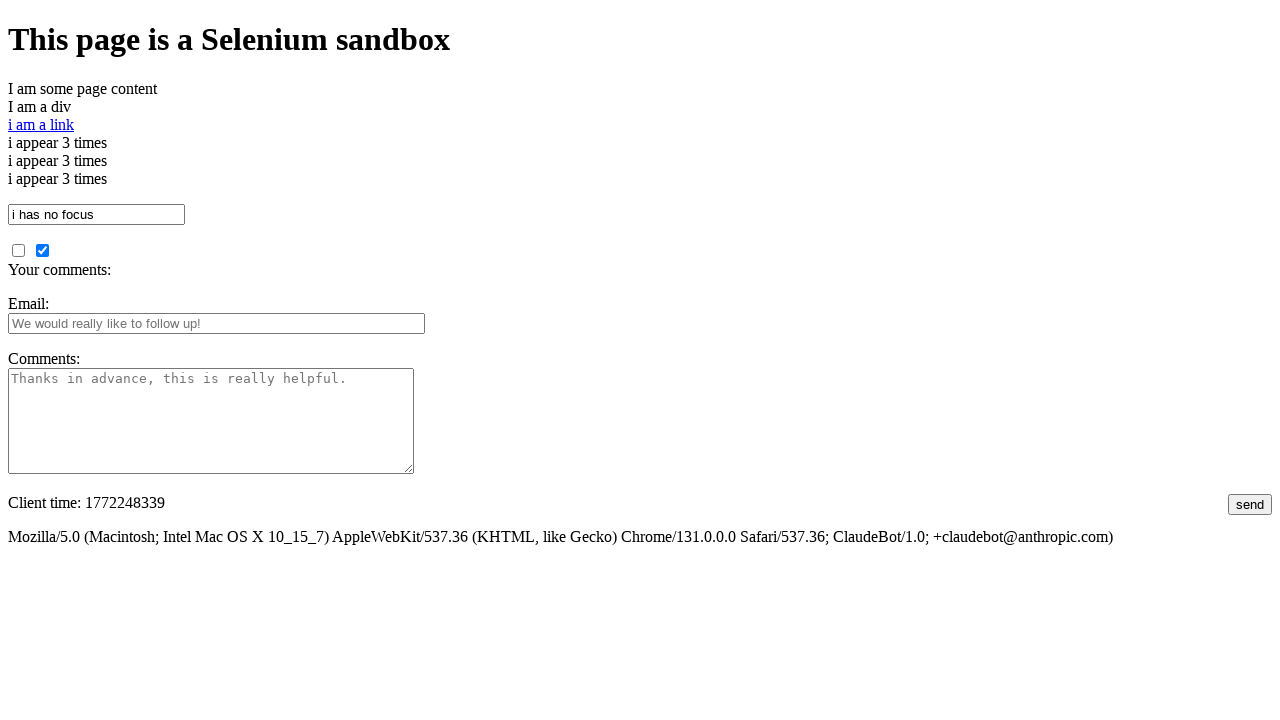

Verified page title is 'I am a page title - Sauce Labs'
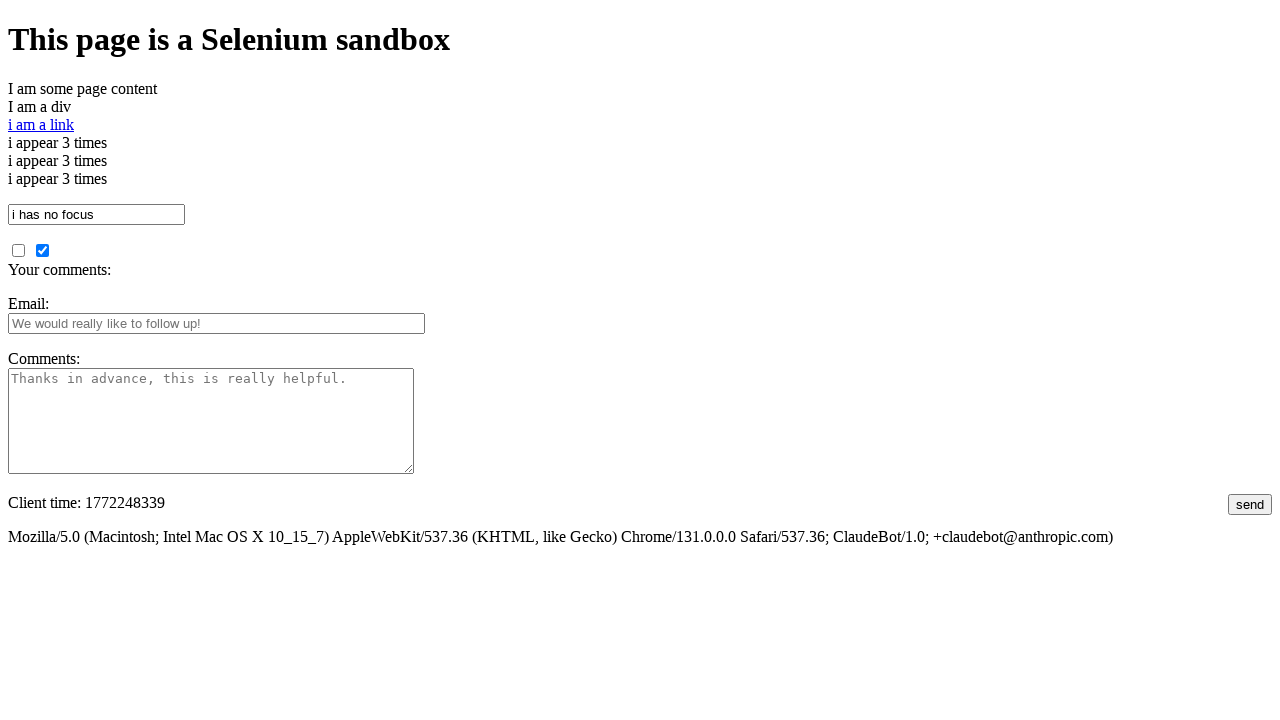

Located textbox element
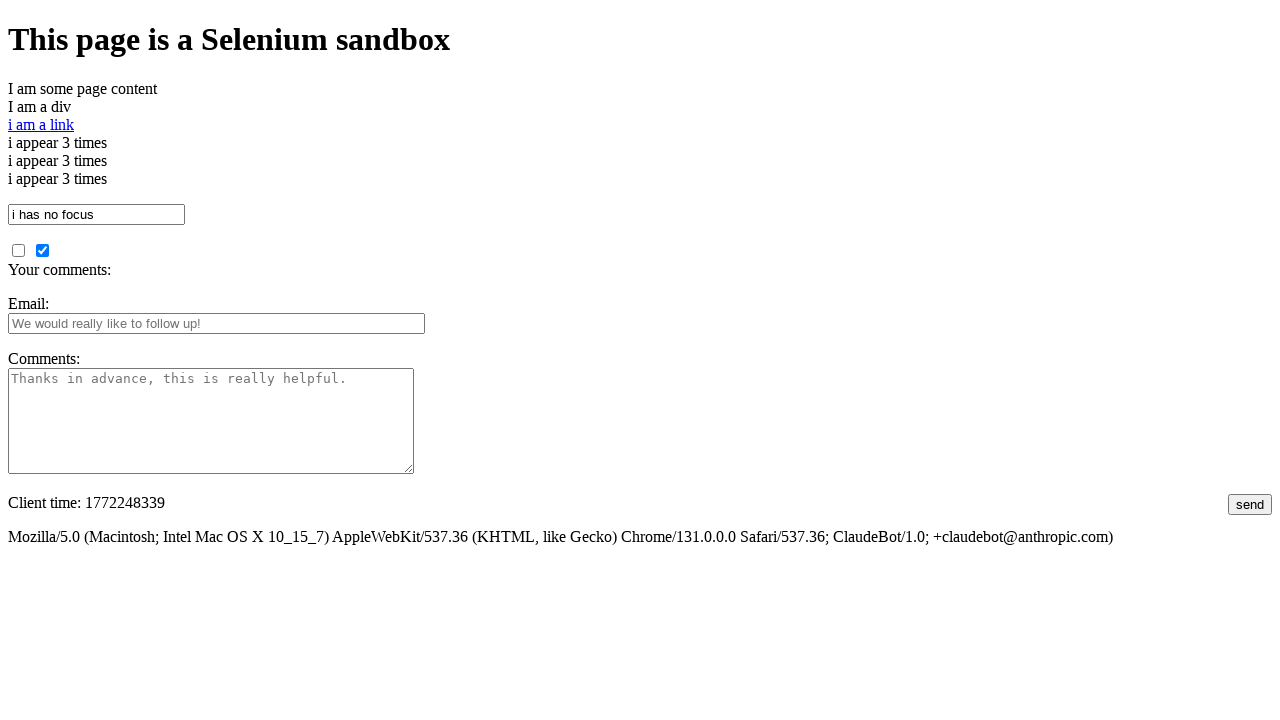

Cleared textbox field on input[name='i_am_a_textbox']
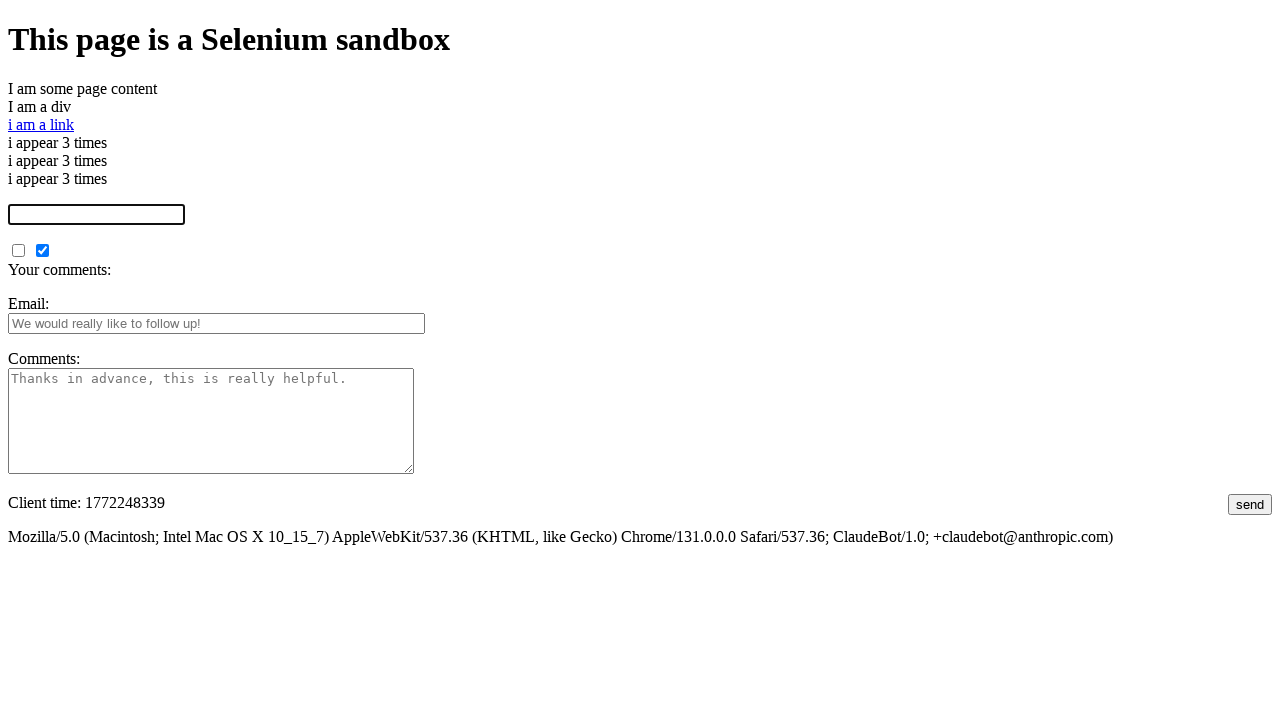

Filled textbox with 'Sauce' on input[name='i_am_a_textbox']
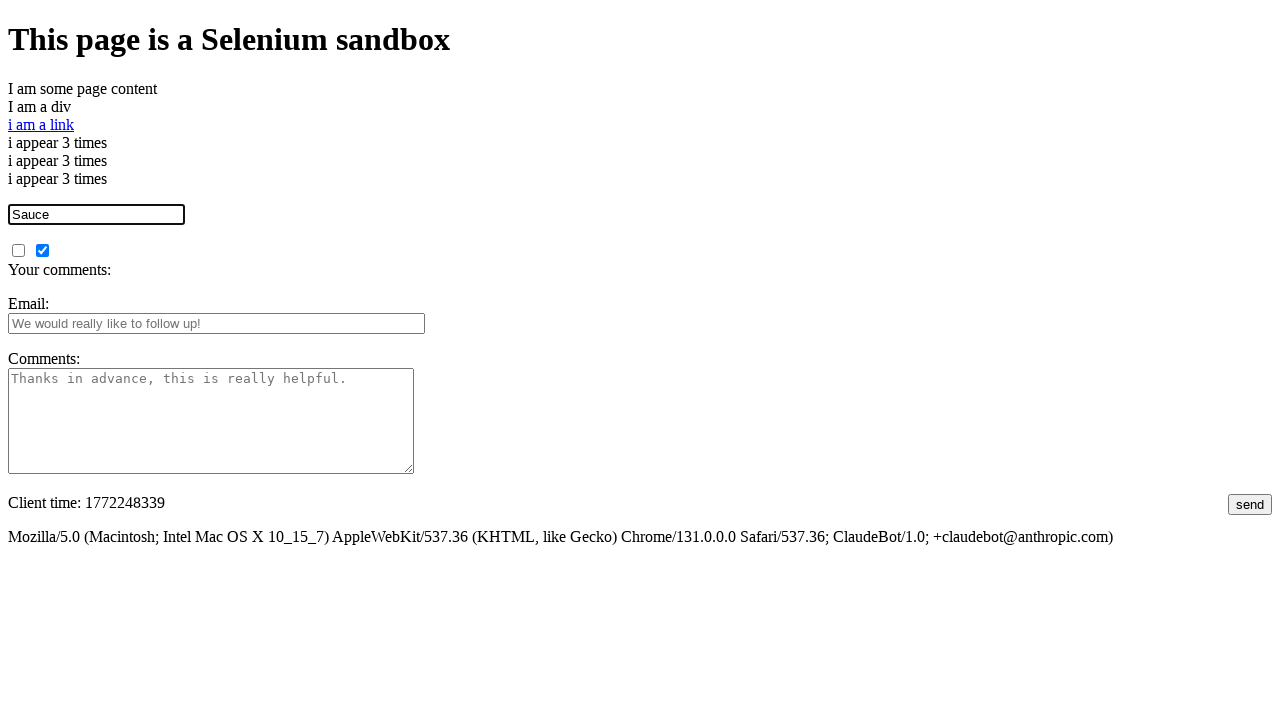

Located email field element
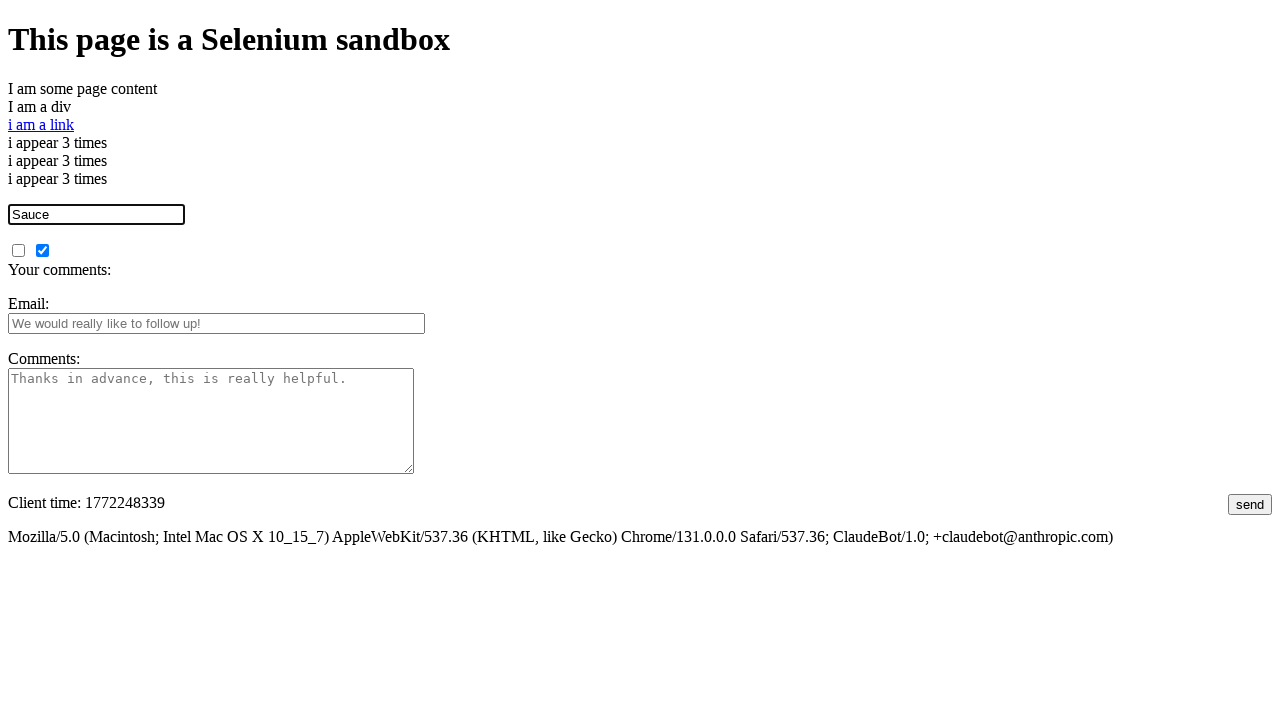

Cleared email field on input[name='fbemail']
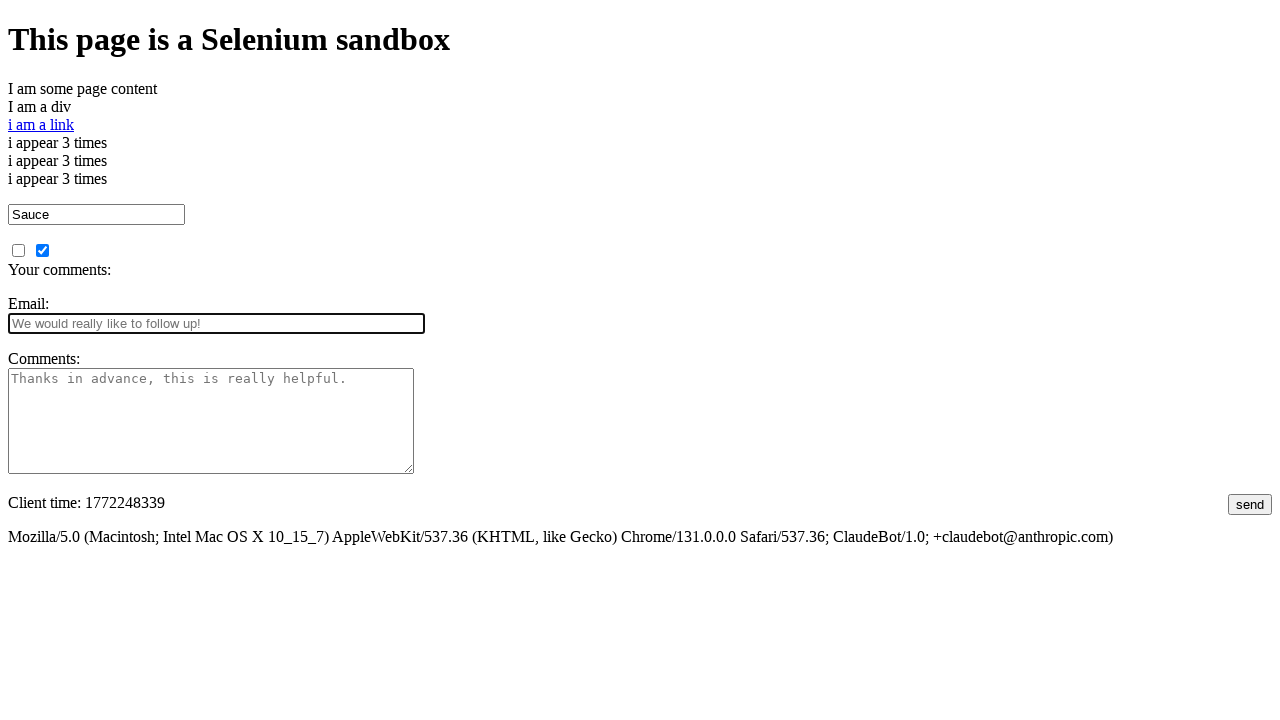

Filled email field with 'testuser7842@example.com' on input[name='fbemail']
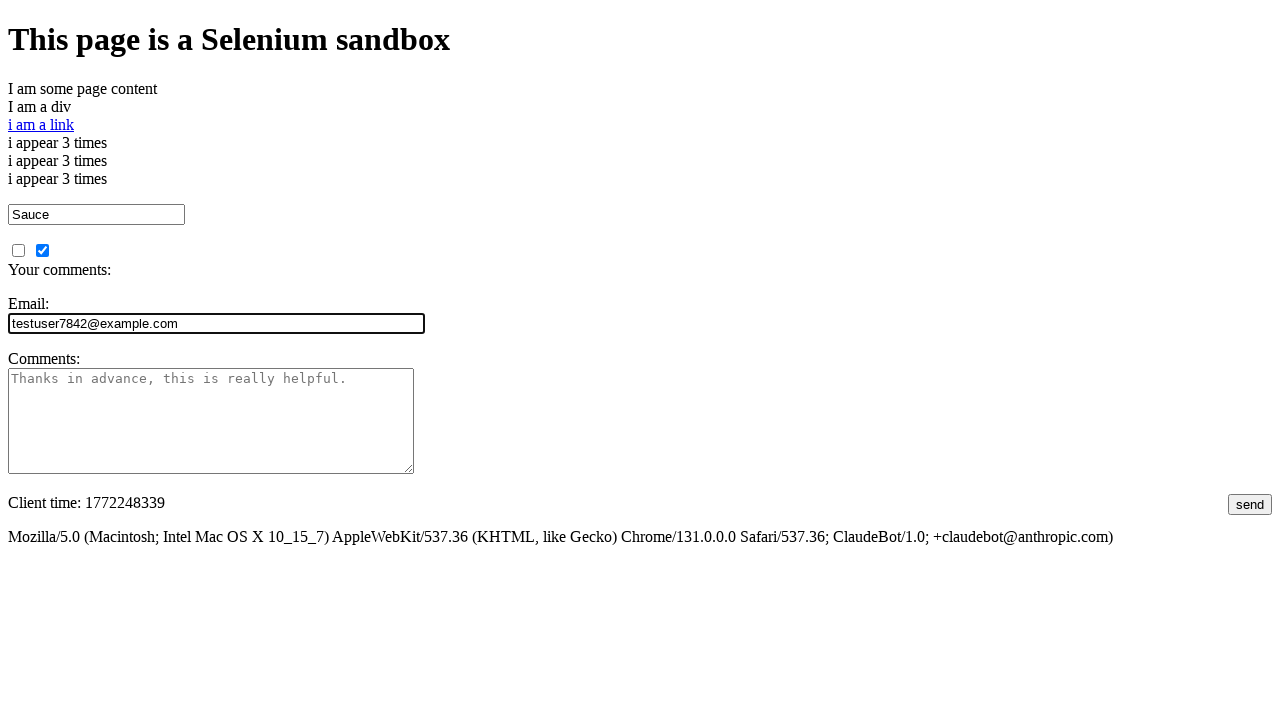

Located comments field element
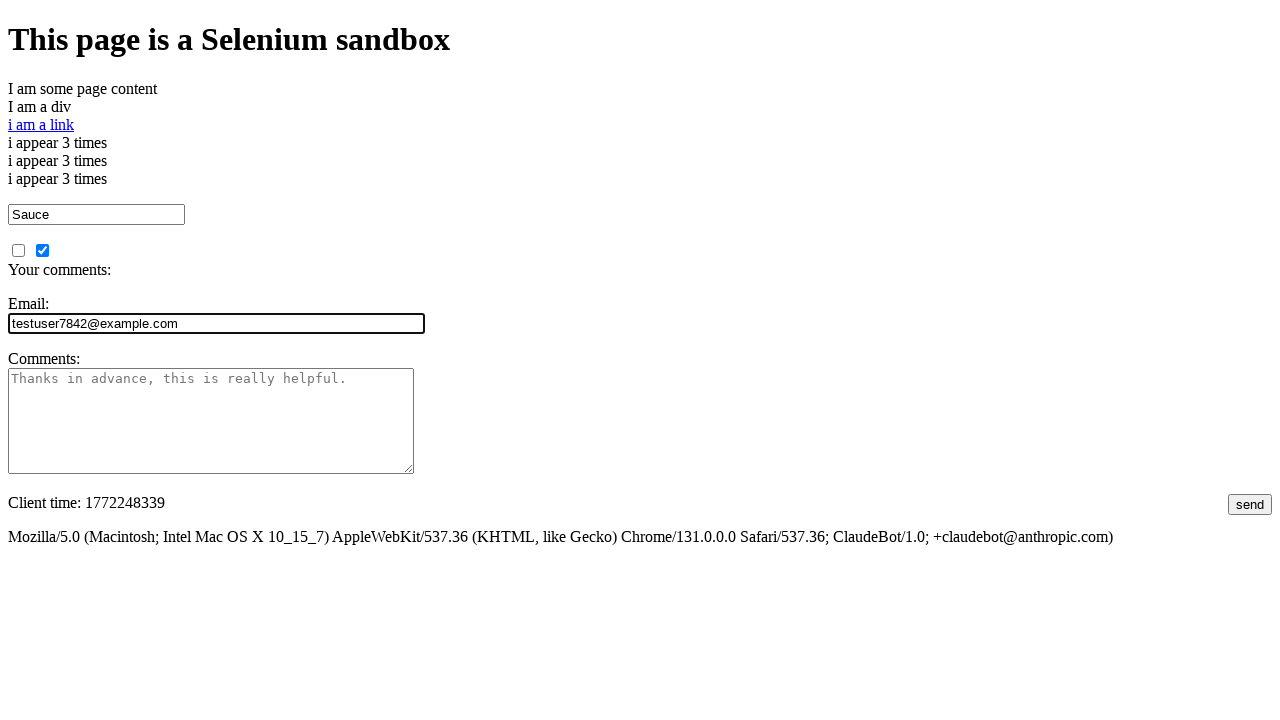

Cleared comments field on textarea[name='comments']
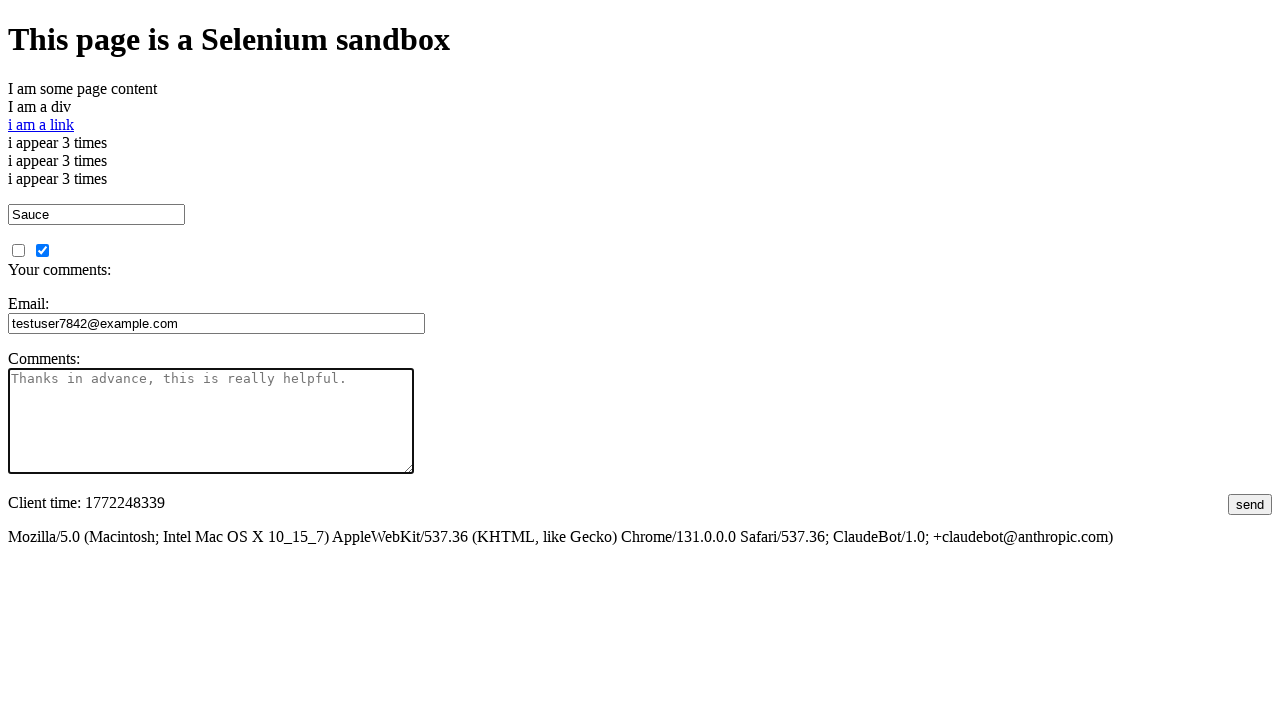

Filled comments field with test message on textarea[name='comments']
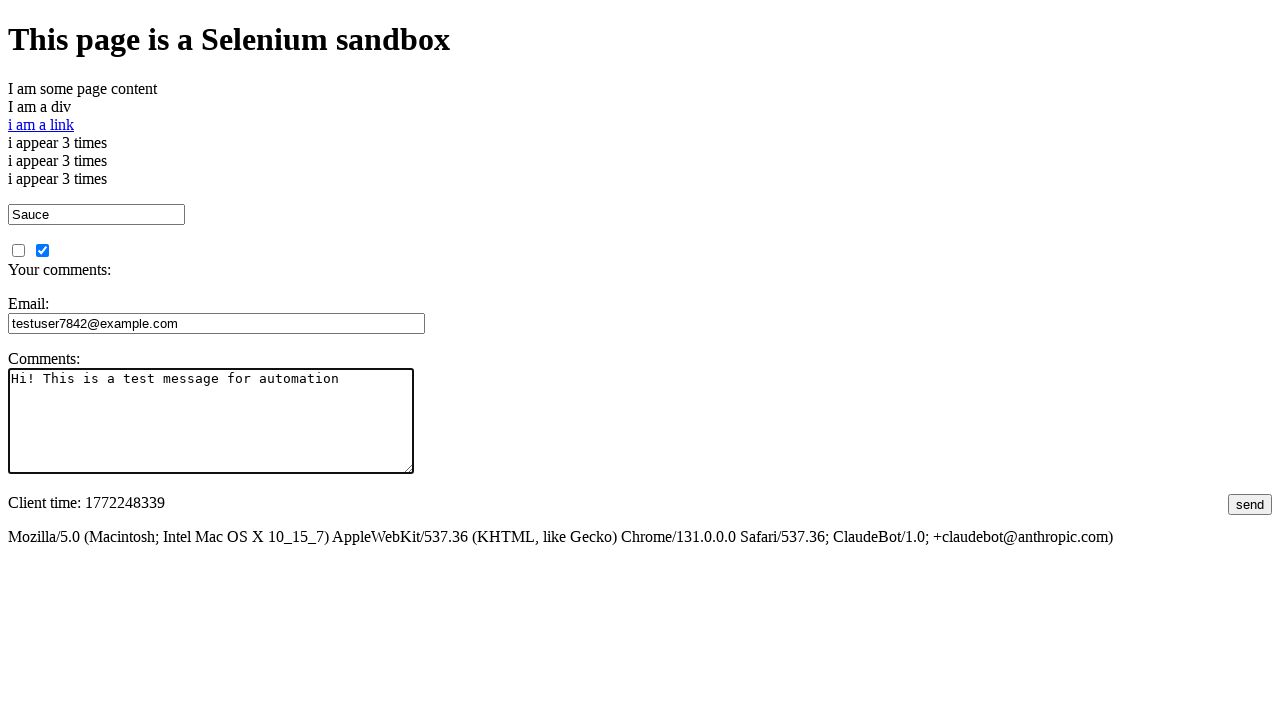

Clicked submit button to submit form at (1250, 504) on #submit
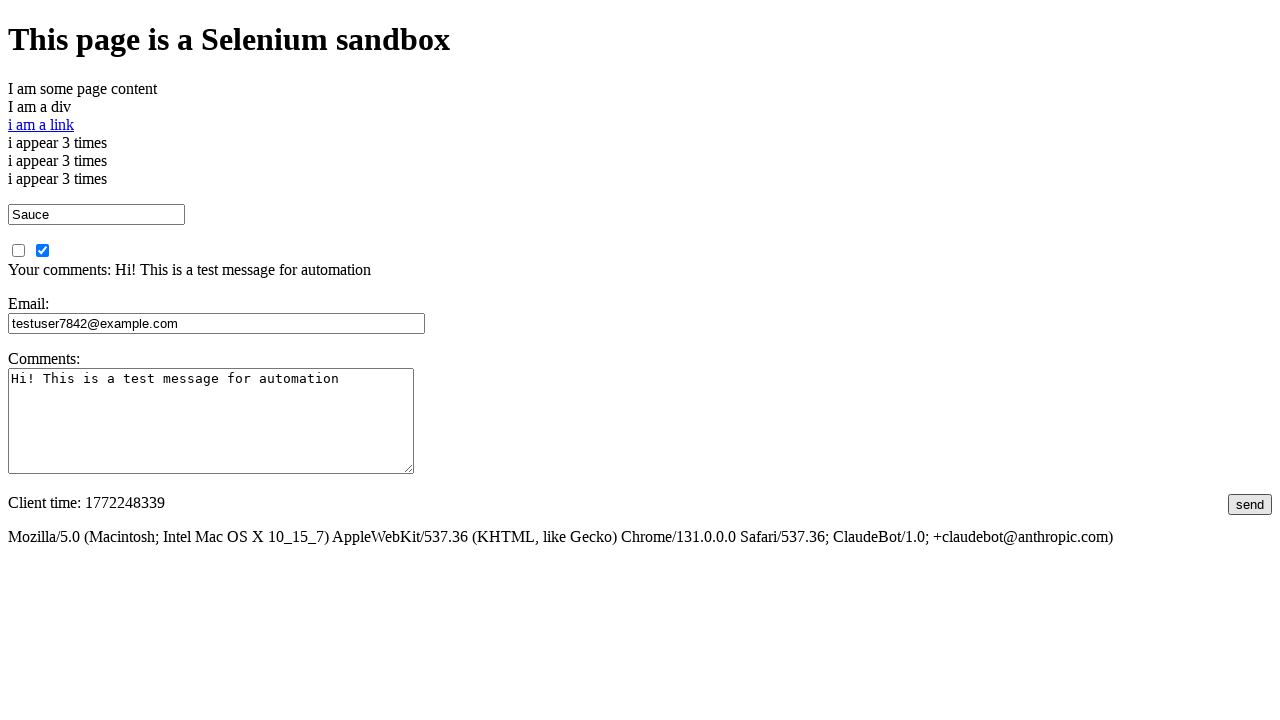

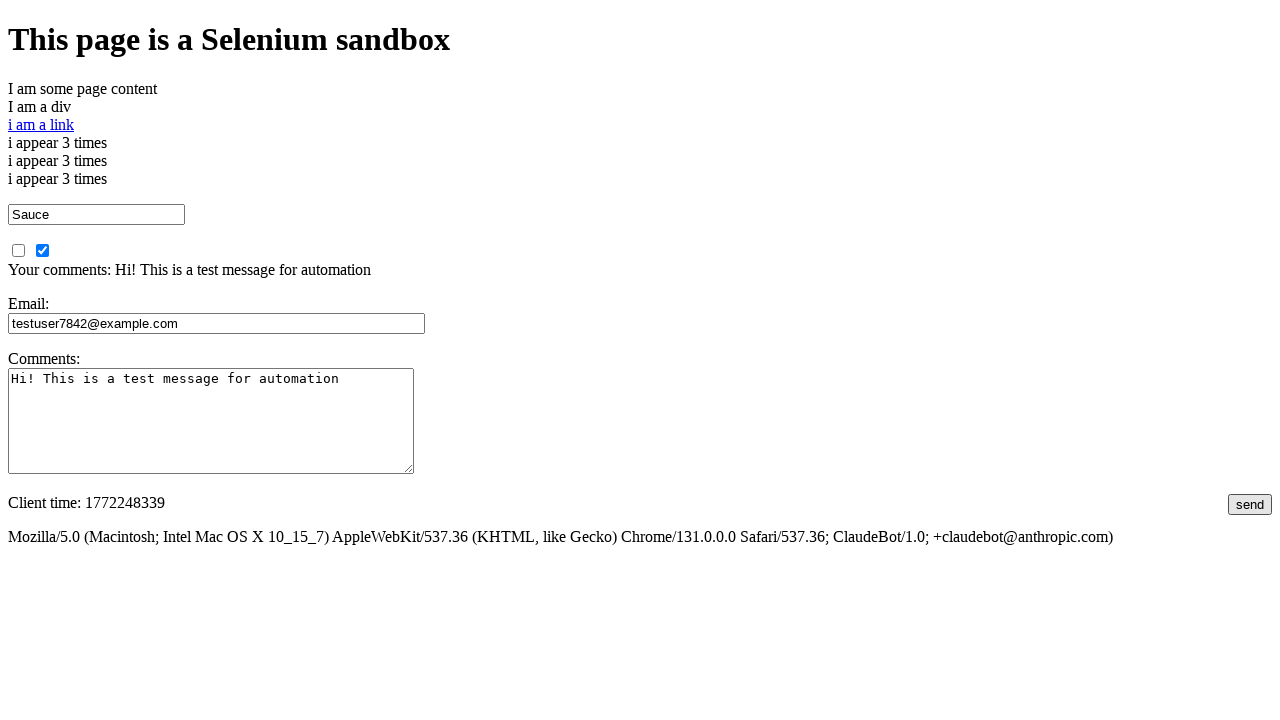